Tests checkbox functionality by clicking checkboxes to toggle their checked state

Starting URL: https://bonigarcia.dev/selenium-webdriver-java/web-form.html

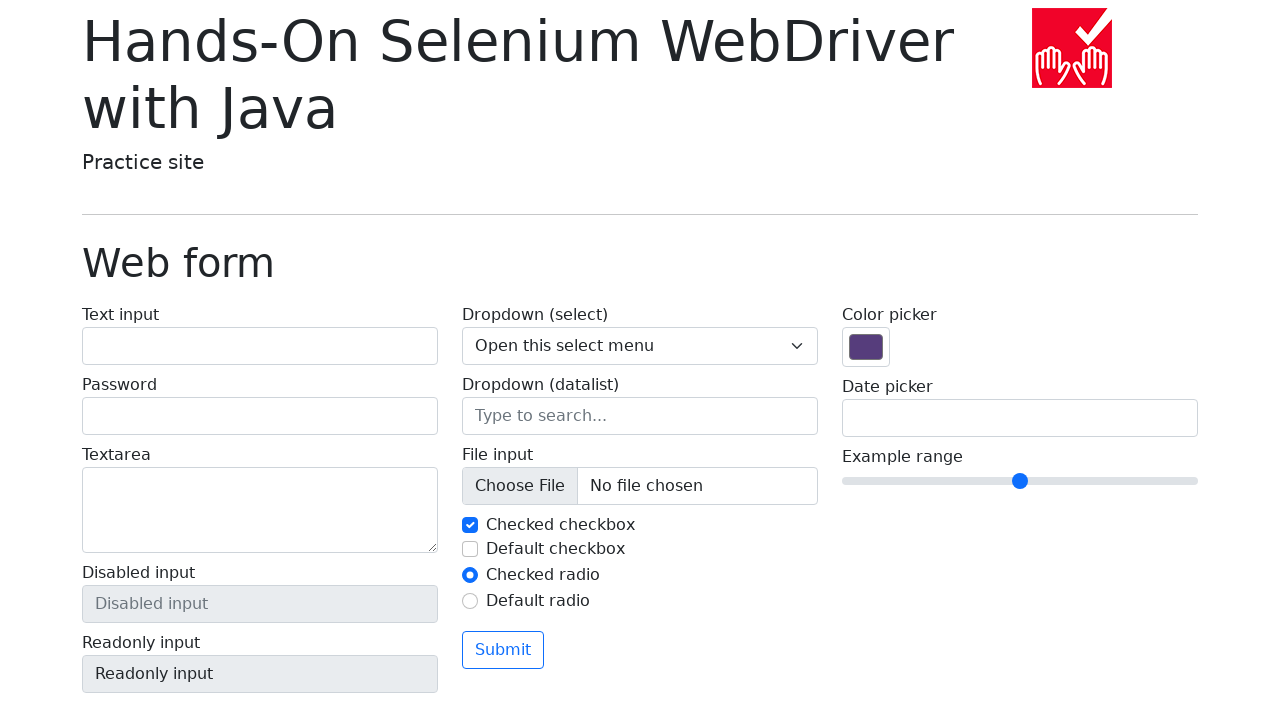

Clicked first checkbox to uncheck it at (470, 525) on input#my-check-1
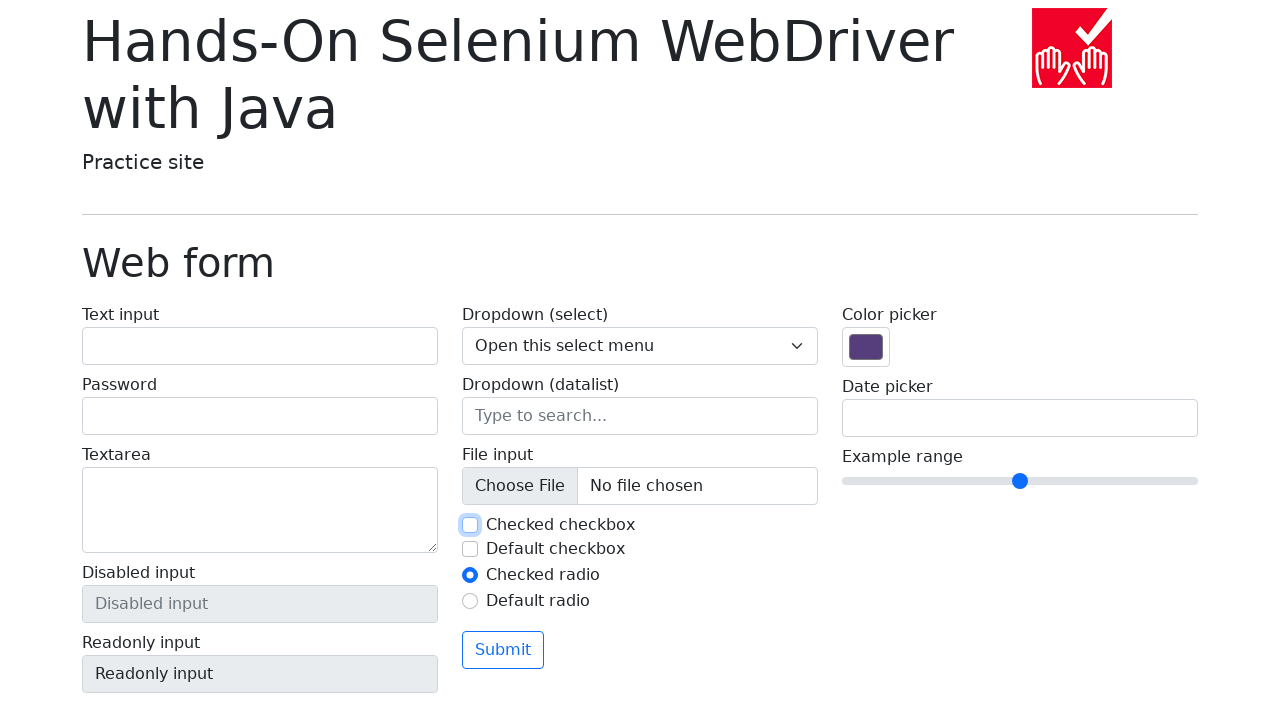

Clicked first checkbox again to check it at (470, 525) on input#my-check-1
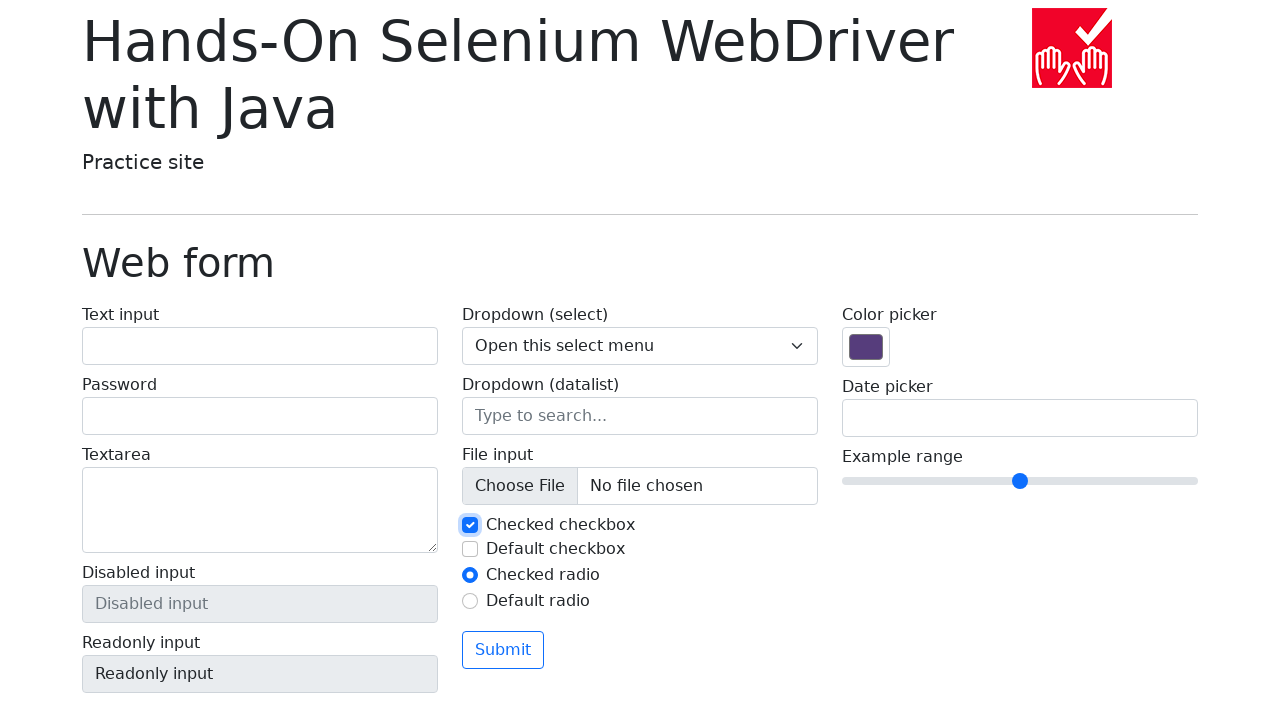

Clicked second checkbox to check it at (470, 549) on input#my-check-2
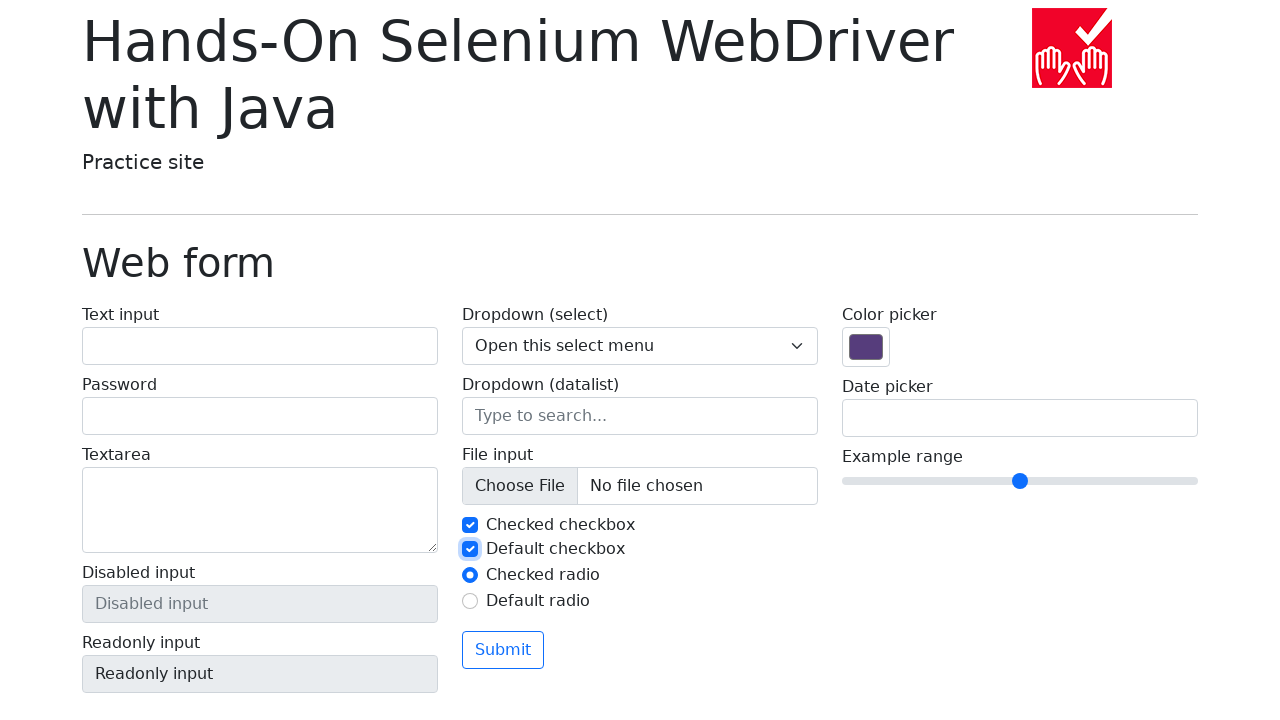

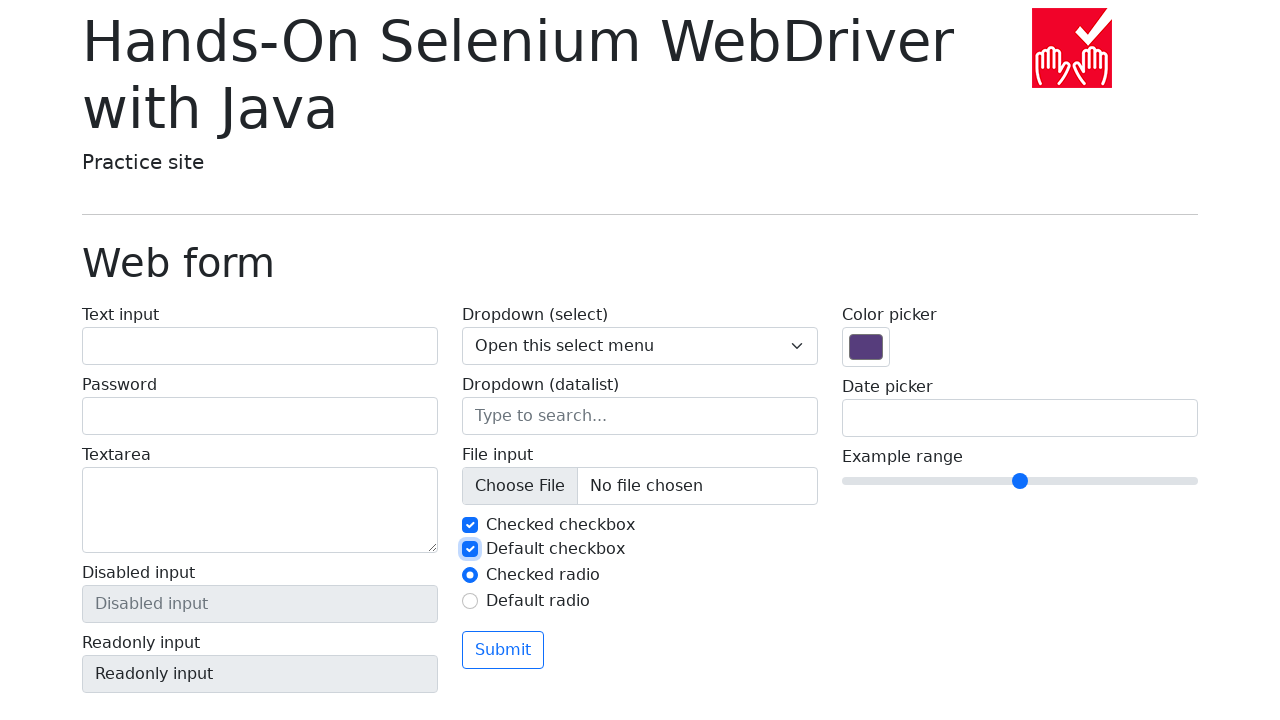